Navigates to jQuery API documentation page and performs a double-click action on an interactive element within an iframe

Starting URL: https://api.jquery.com/dblclick/

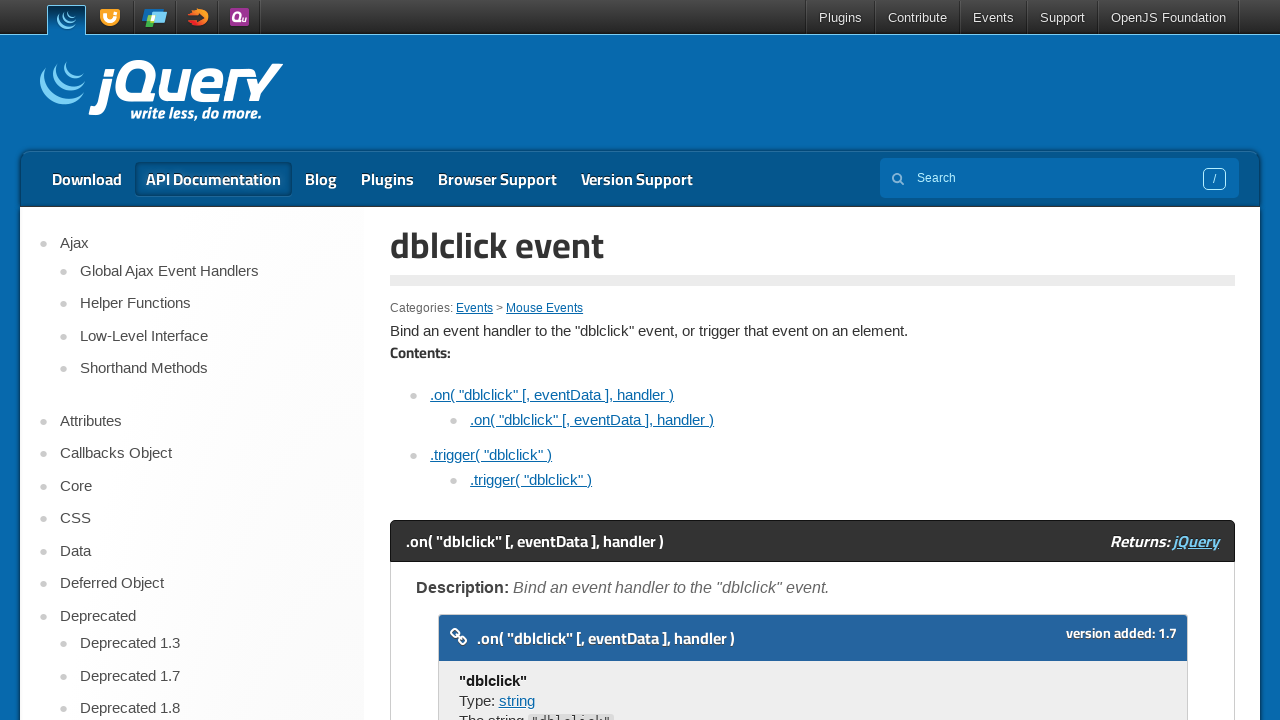

Located the first iframe on the page
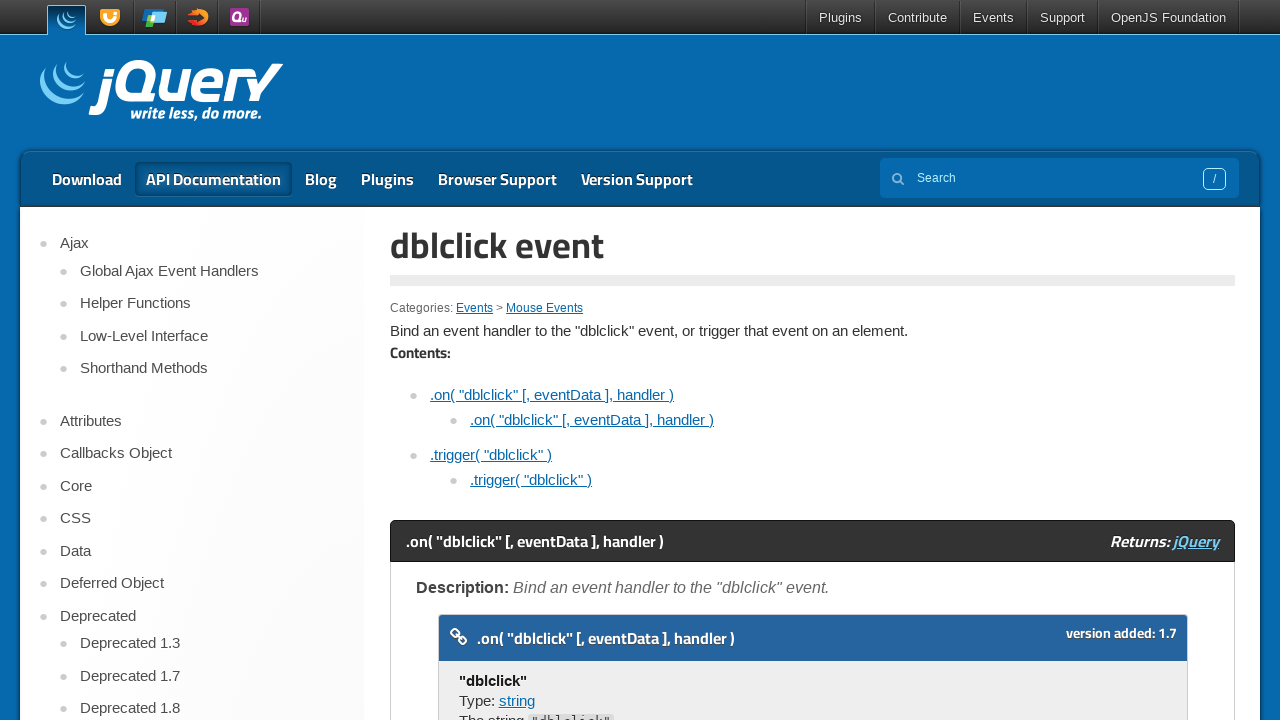

Located the element to double-click within the iframe
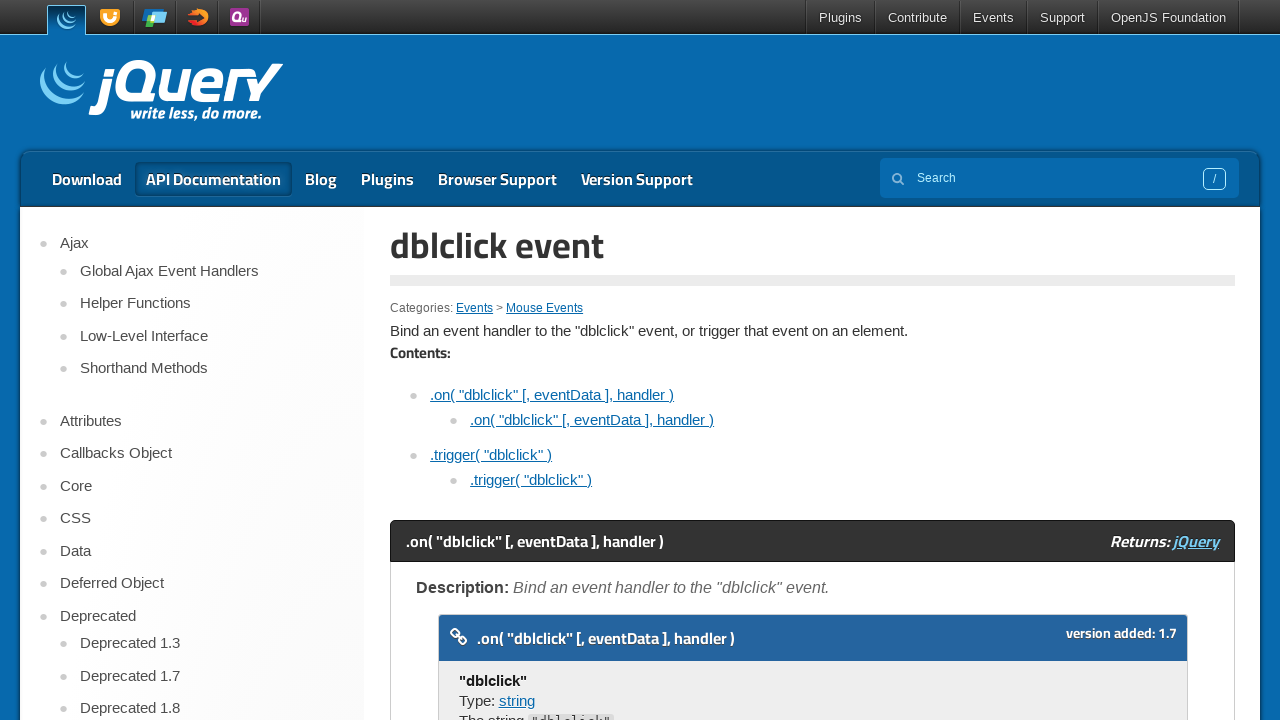

Performed double-click action on the interactive element at (478, 360) on iframe >> nth=0 >> internal:control=enter-frame >> xpath=//span[text()='Double c
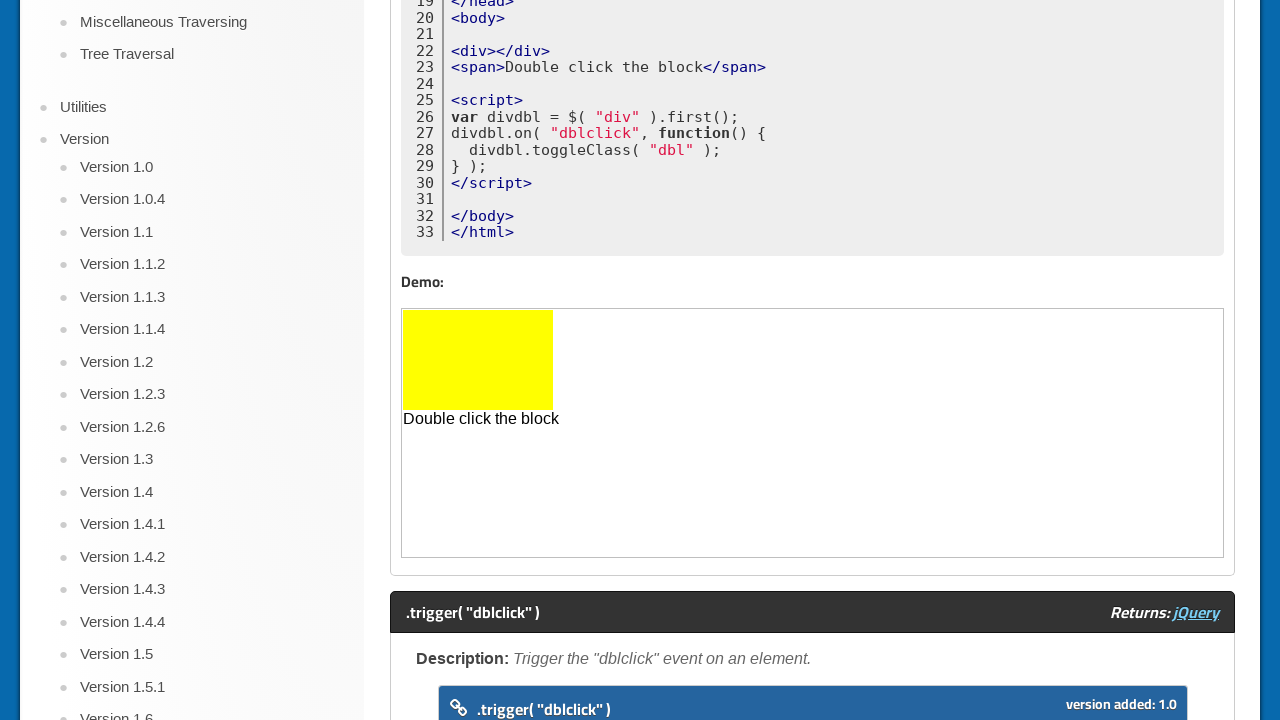

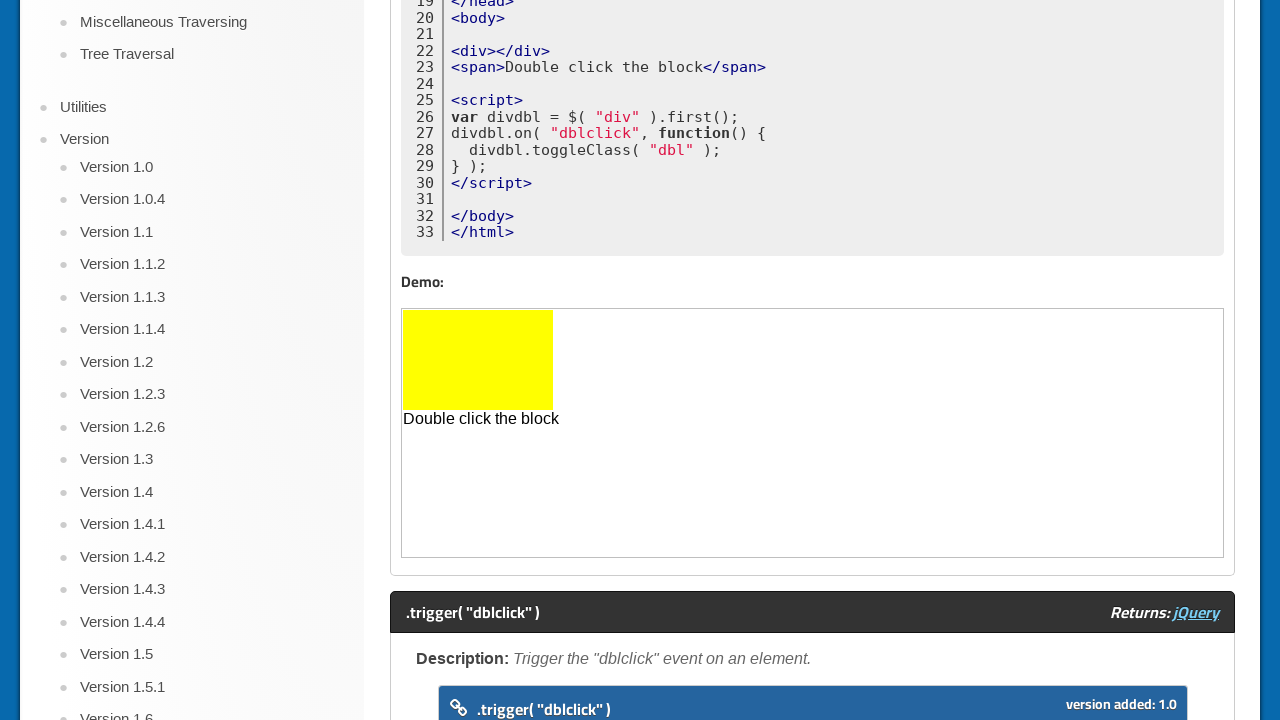